Tests navigation to the Selenium WebDriver Java demo site, verifies the page title contains "Selenium WebDriver", then locates and clicks on a form link.

Starting URL: https://bonigarcia.dev/selenium-webdriver-java/

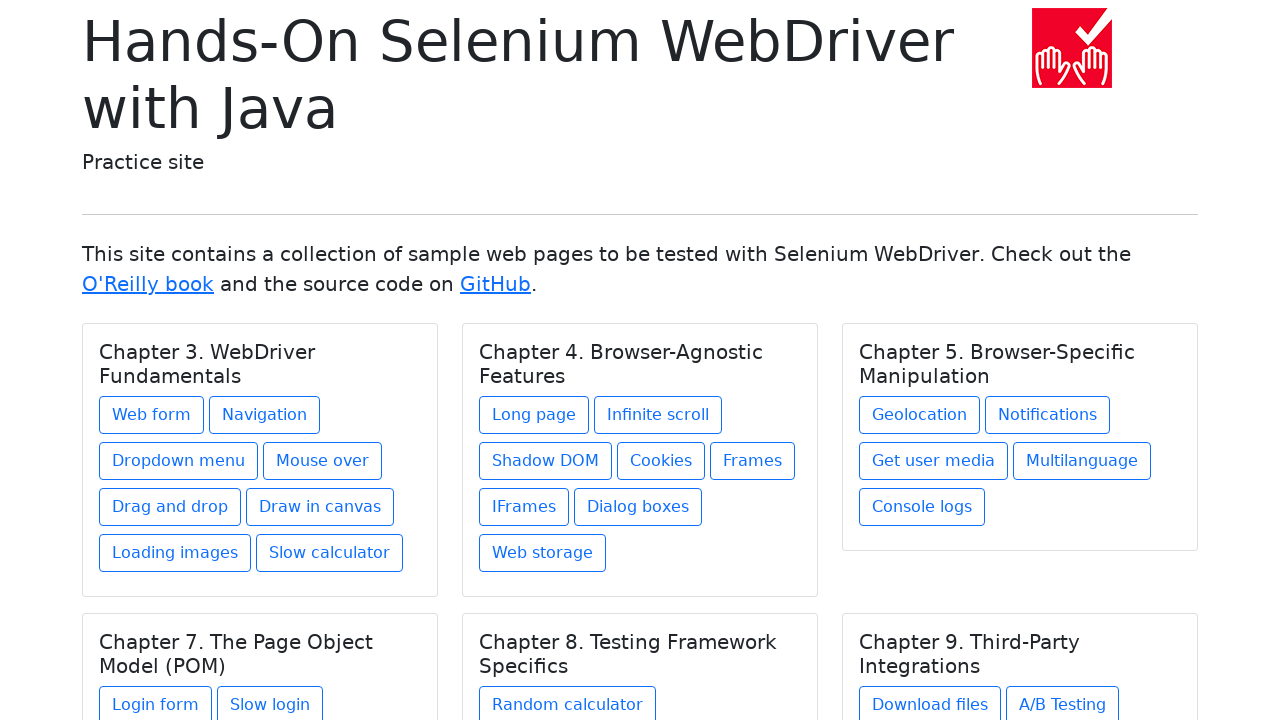

Waited for page to reach domcontentloaded state
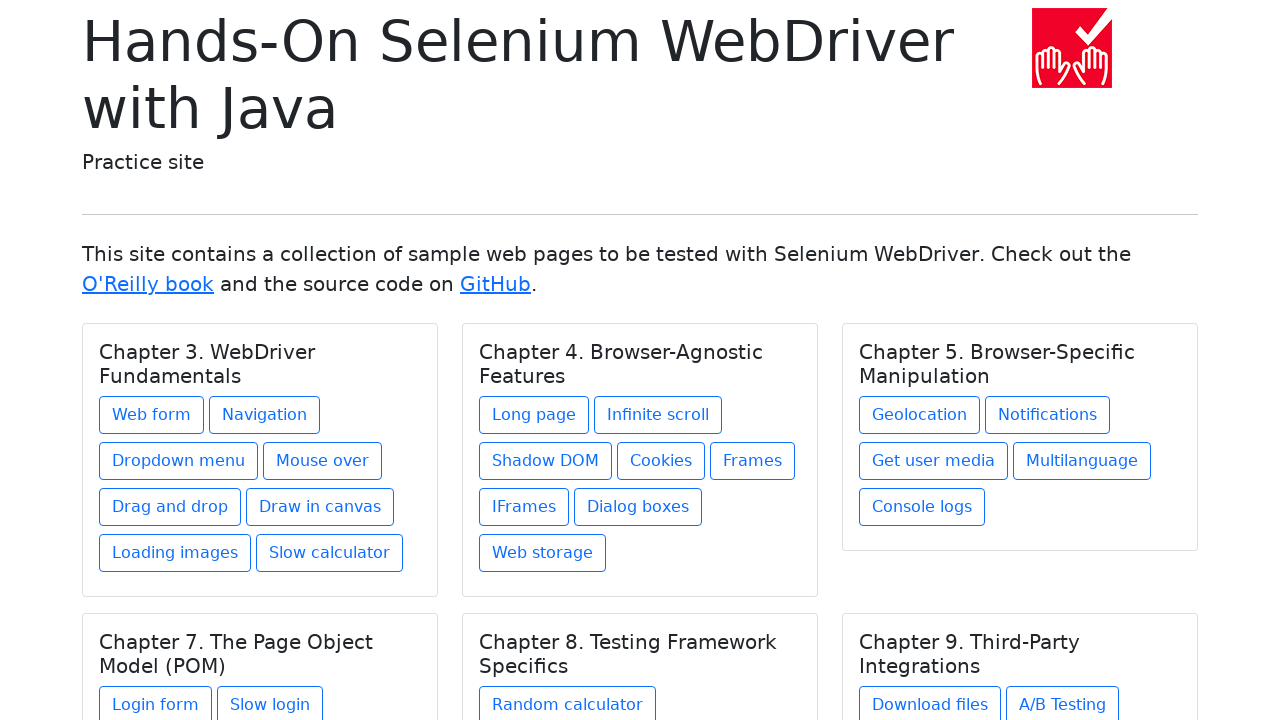

Verified page title contains 'Selenium WebDriver'
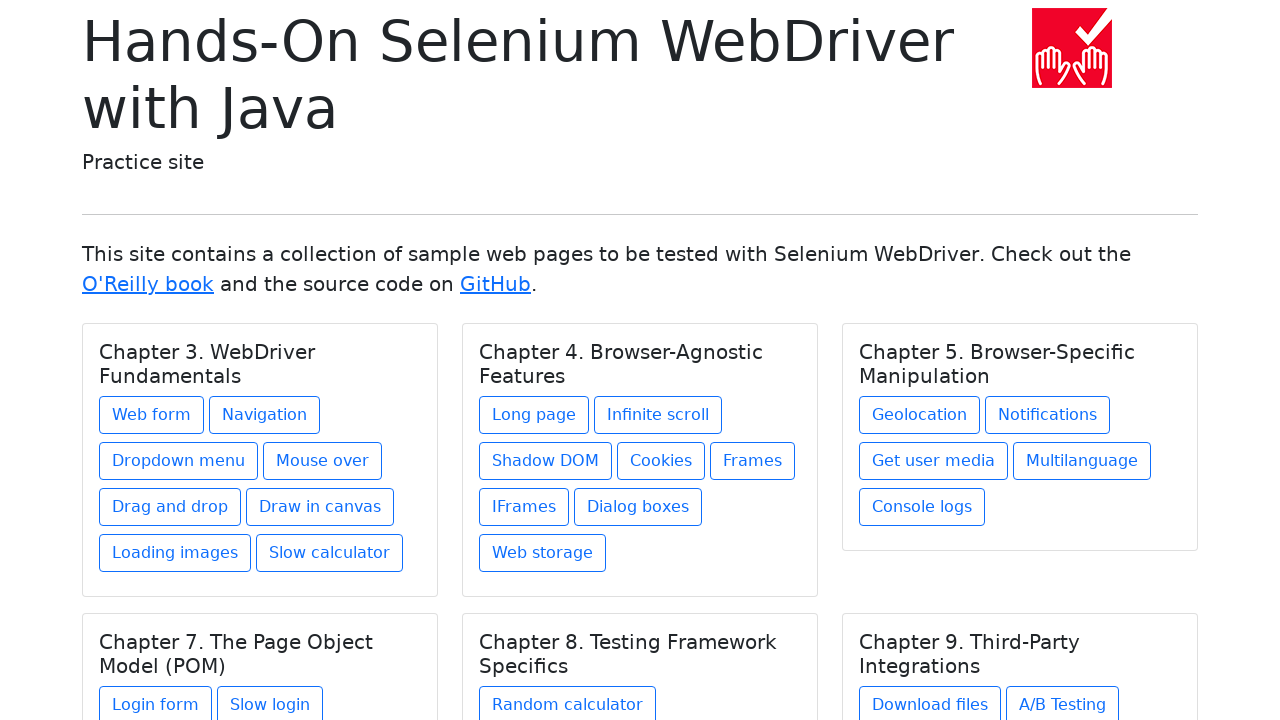

Located form link element
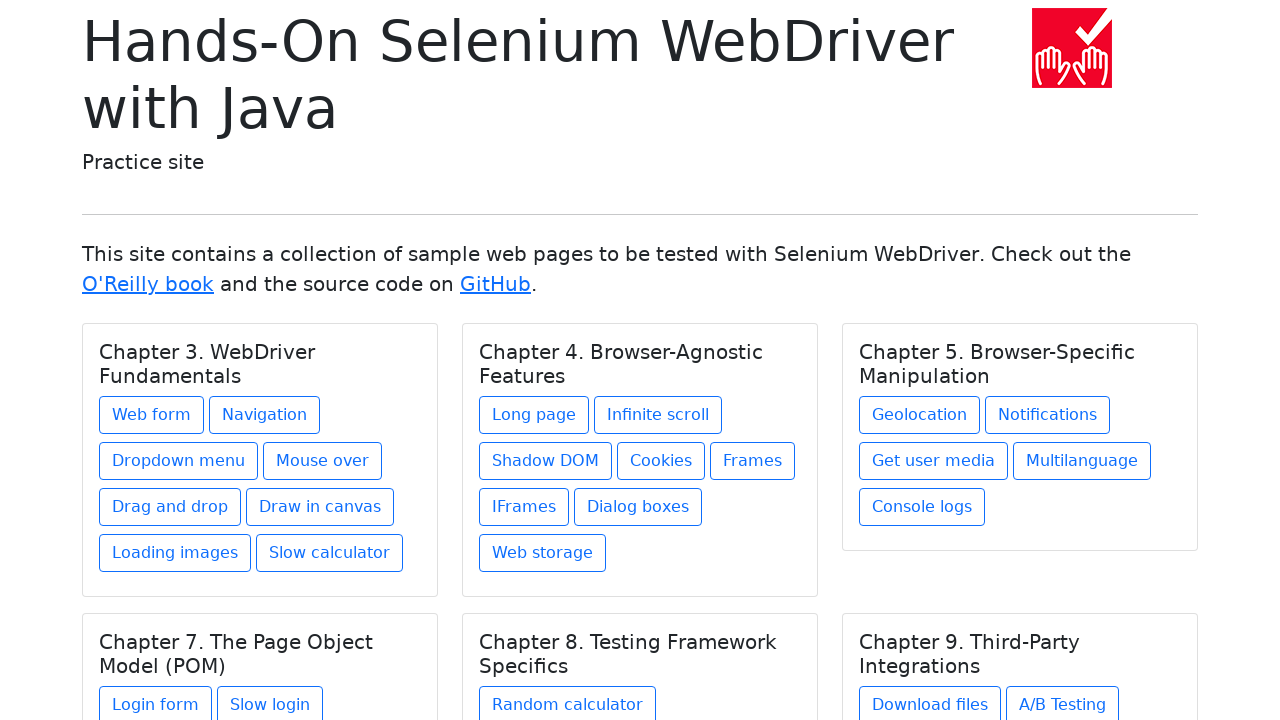

Waited for form link to become visible
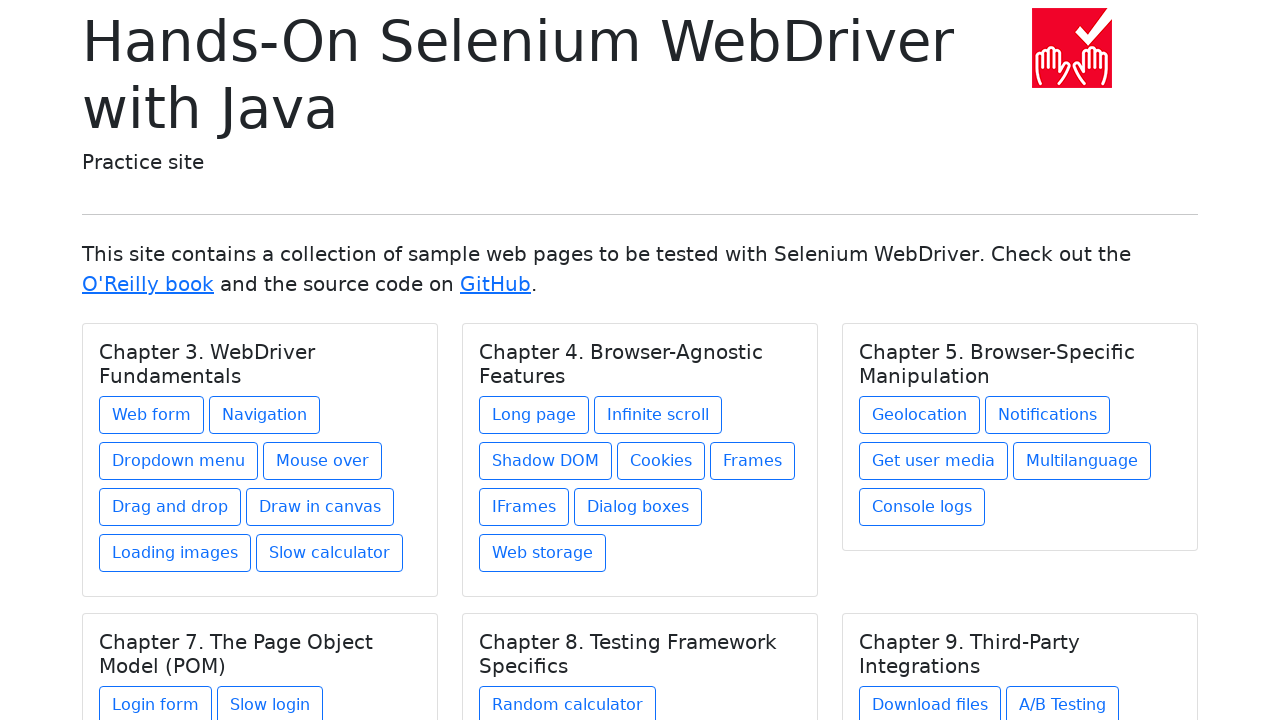

Clicked on form link at (152, 415) on a:has-text('form') >> nth=0
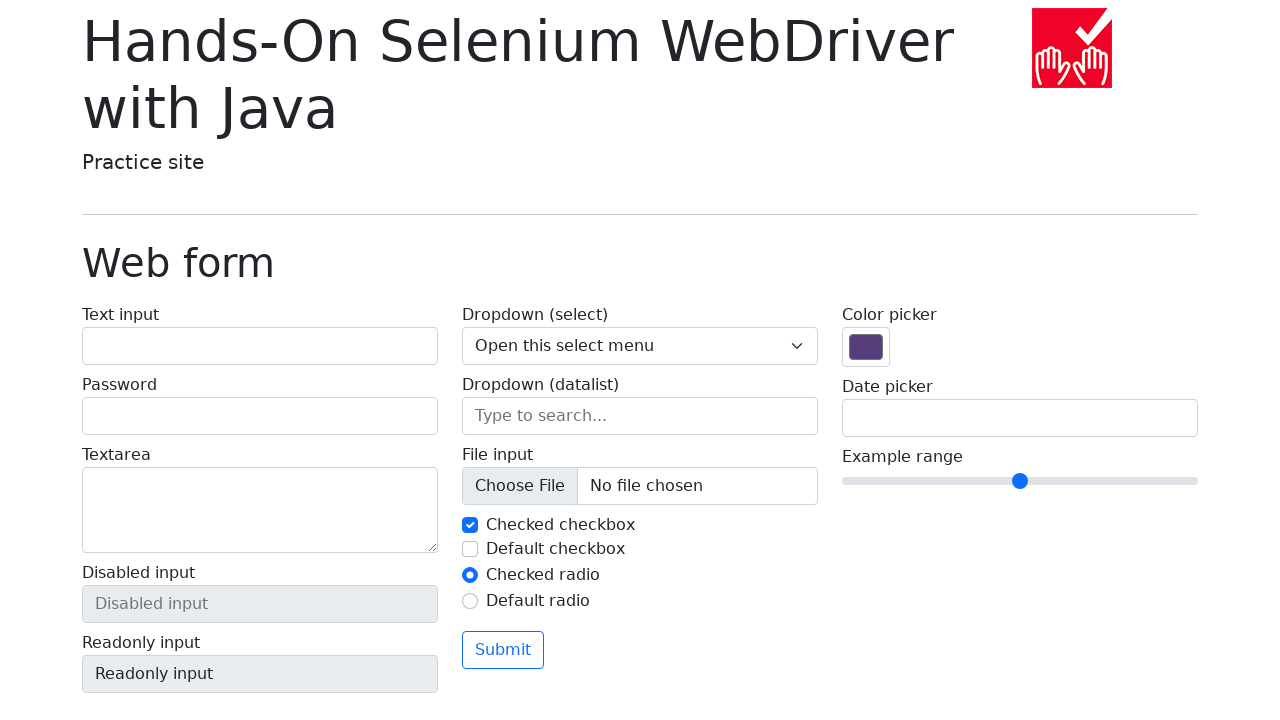

Waited for page navigation to complete (domcontentloaded)
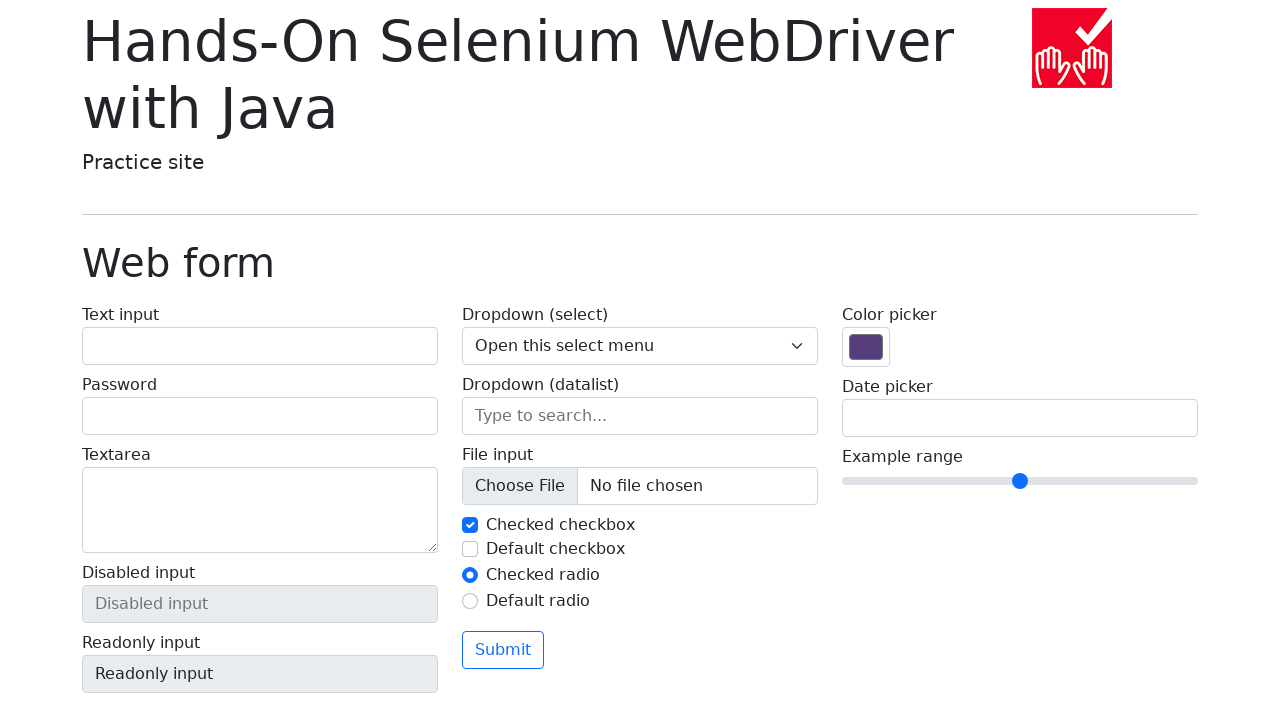

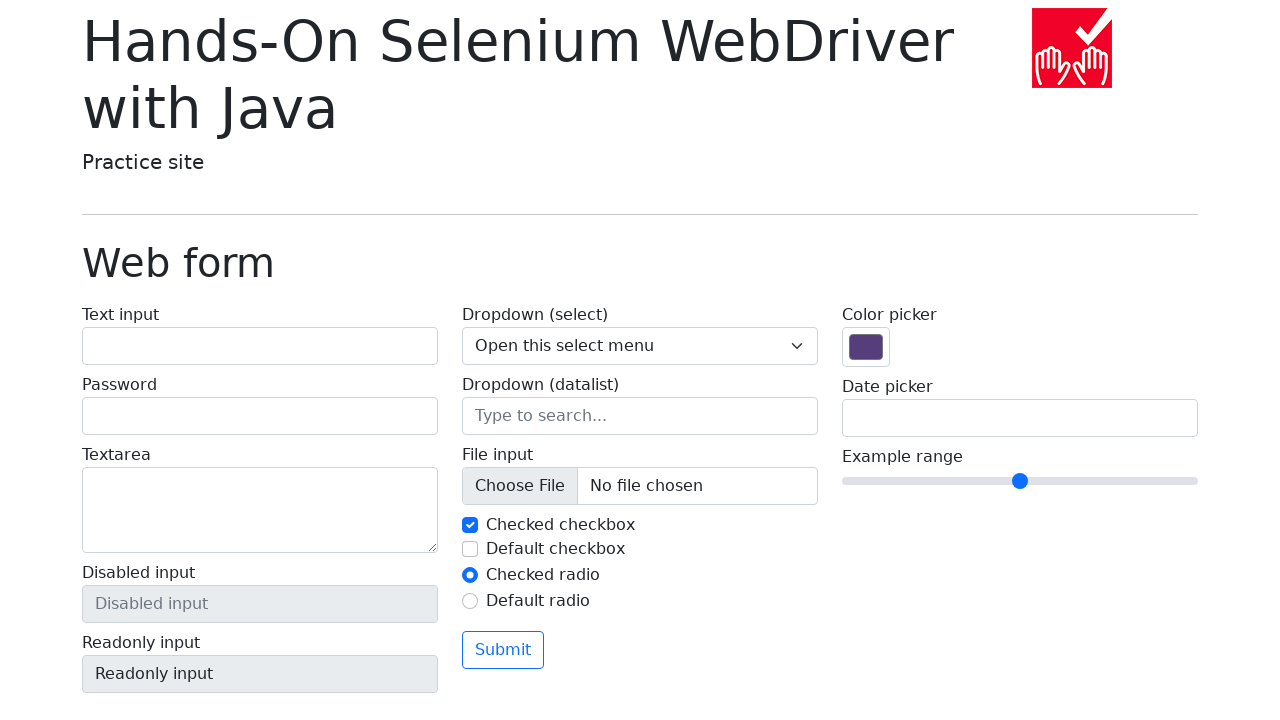